Tests adding an item to cart by clicking increment buttons and the add button, then verifies the cart shows correct item count and price

Starting URL: https://rahulshettyacademy.com/seleniumPractise/#/

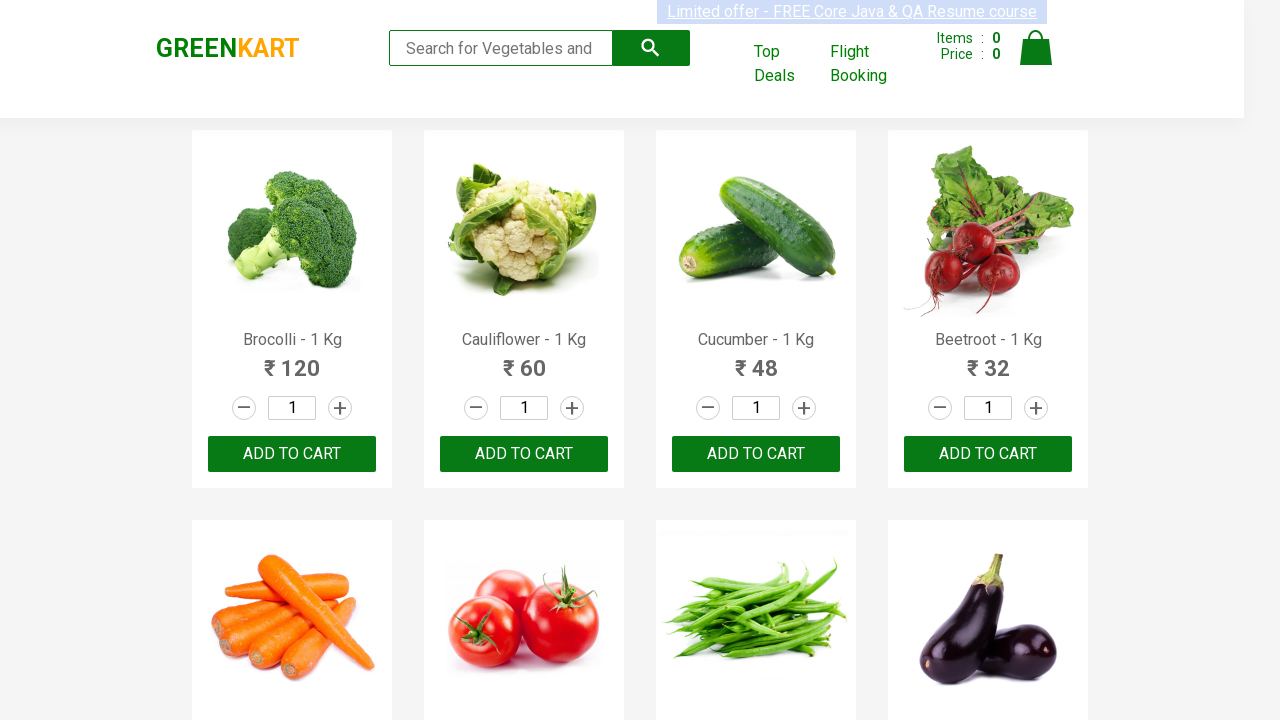

Clicked increment button first time to increase quantity at (340, 408) on xpath=//*[@id="root"]/div/div[1]/div/div[1]/div[2]/a[2]
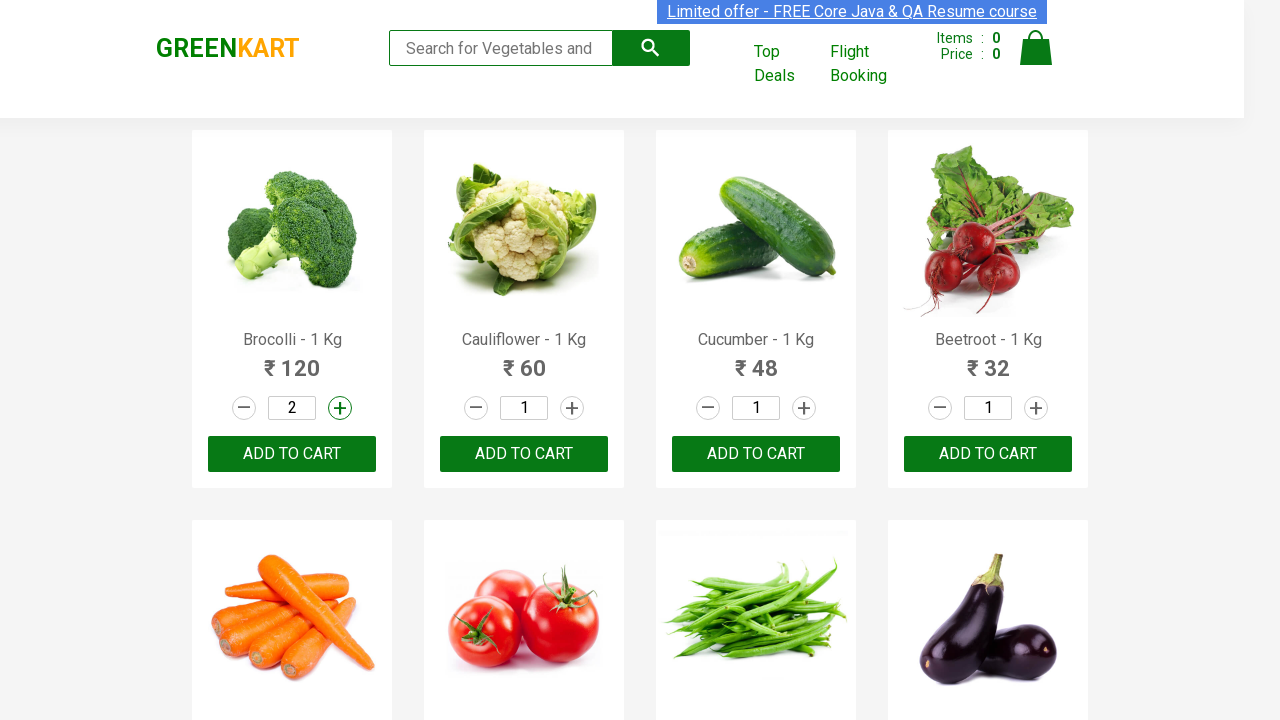

Clicked increment button second time to increase quantity at (340, 408) on xpath=//*[@id="root"]/div/div[1]/div/div[1]/div[2]/a[2]
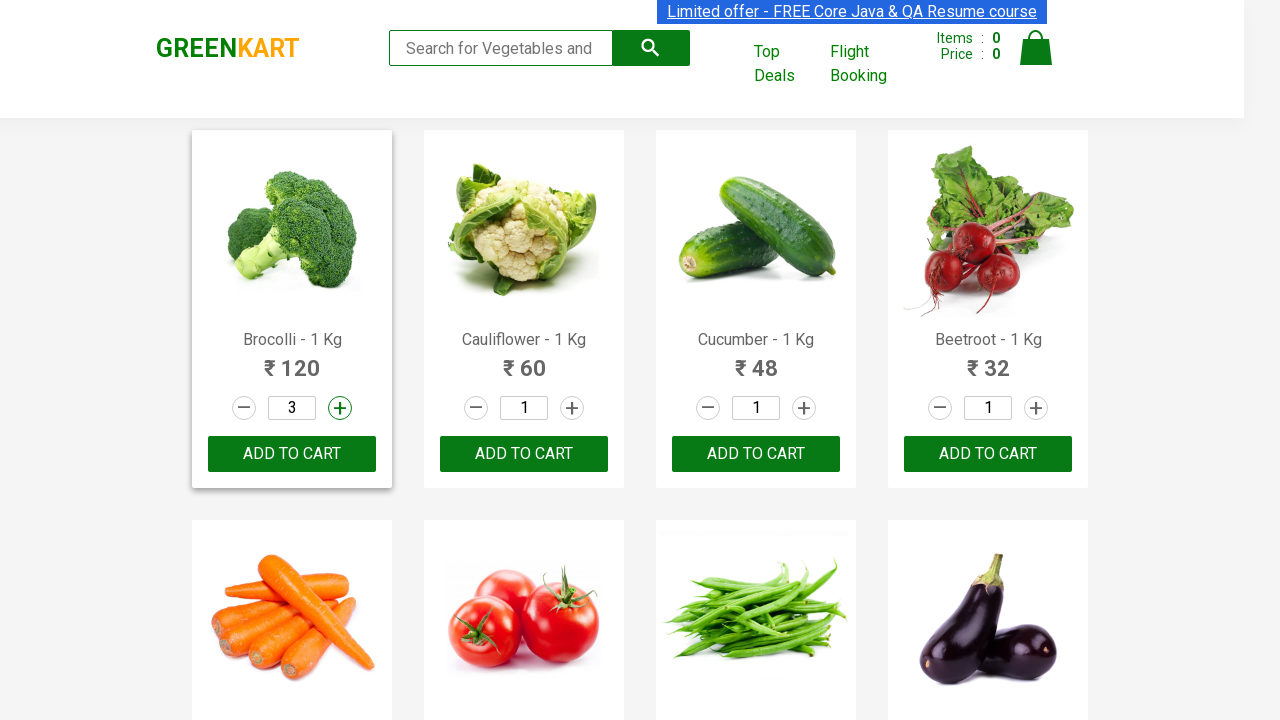

Clicked add to cart button for first product at (292, 454) on xpath=//div[@class='products']//div[1]//div[3]//button[1]
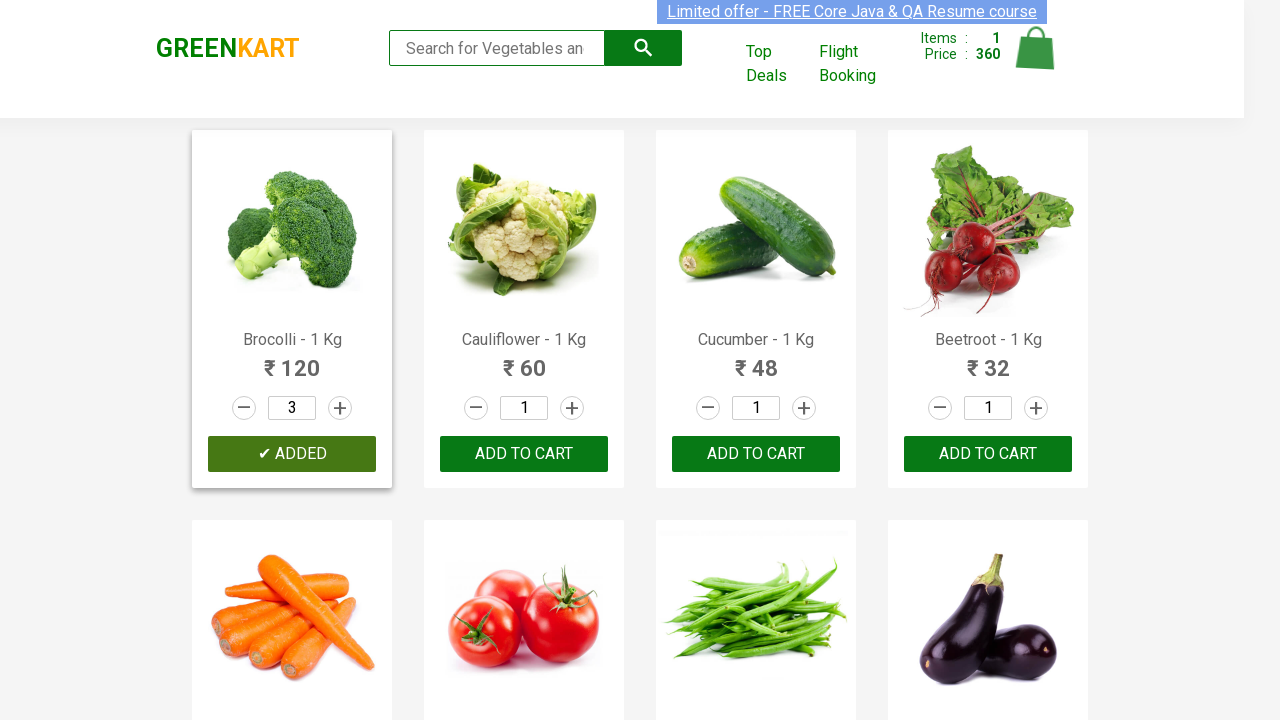

Cart updated with item and price displayed
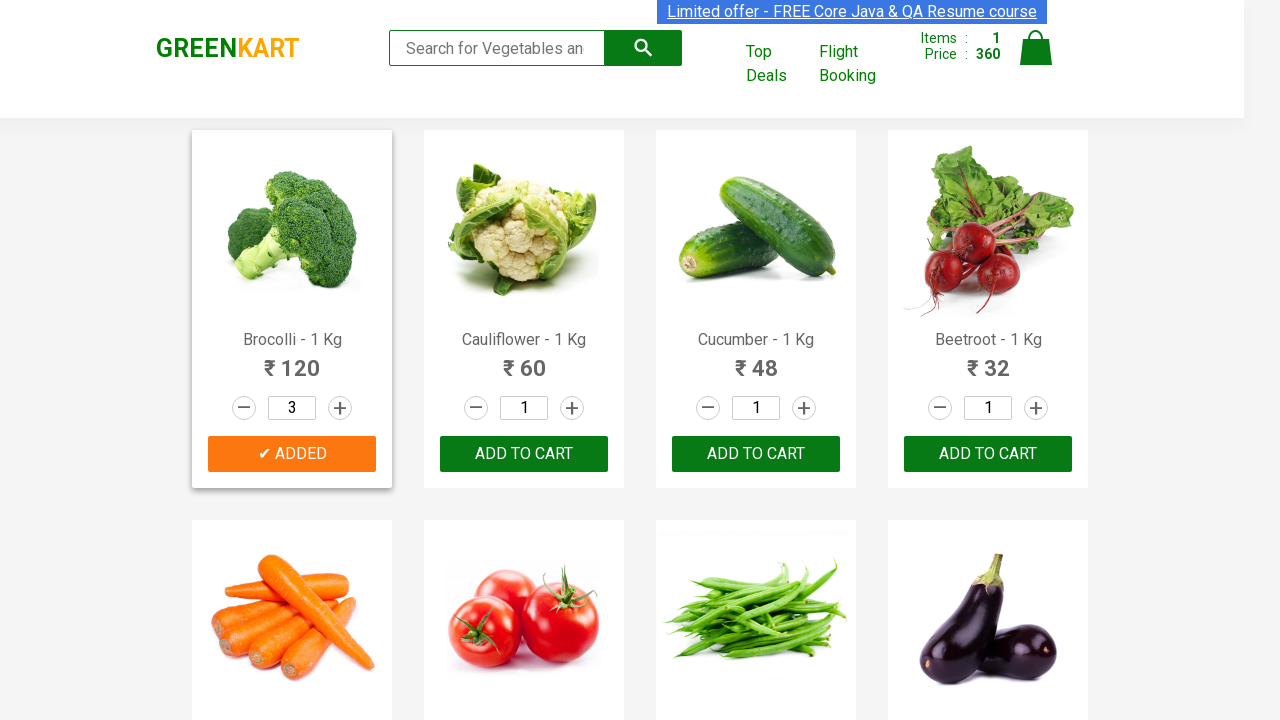

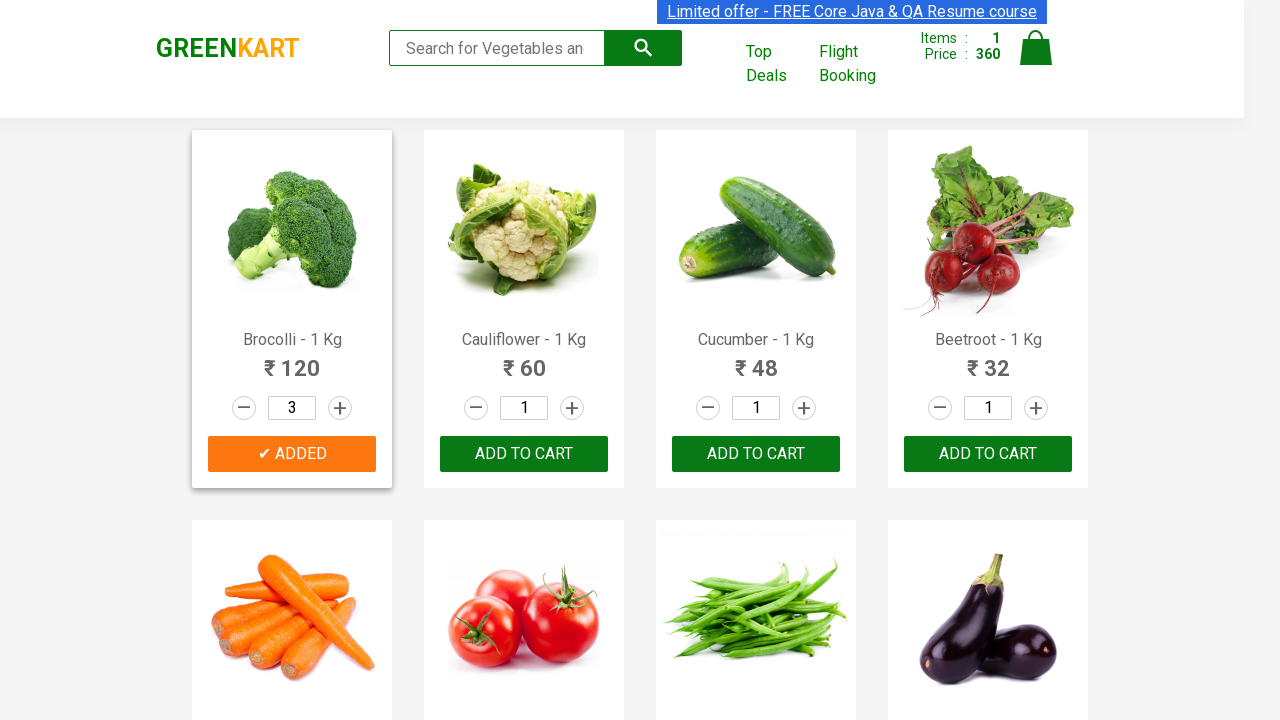